Tests dynamic page loading where content is initially hidden and becomes visible after clicking a start button. Clicks the start button, waits for the hidden element to become visible, and verifies it is displayed.

Starting URL: http://the-internet.herokuapp.com/dynamic_loading/1

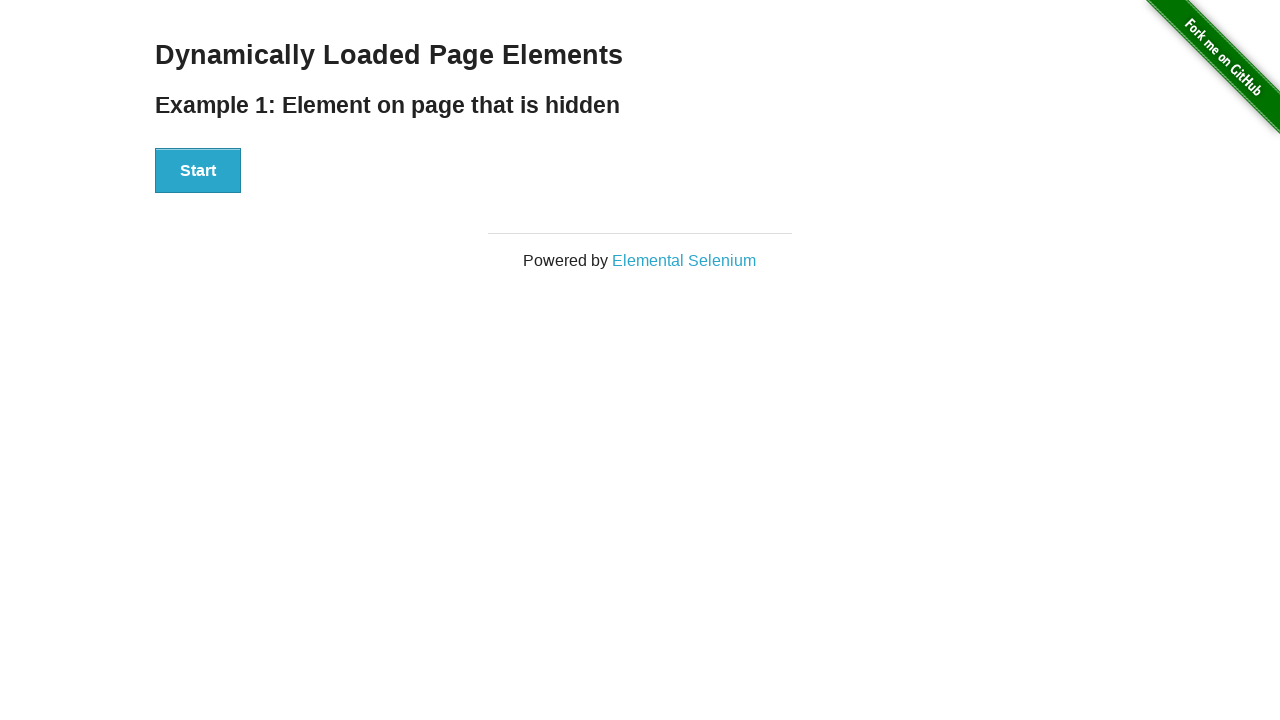

Clicked the start button to trigger dynamic loading at (198, 171) on #start button
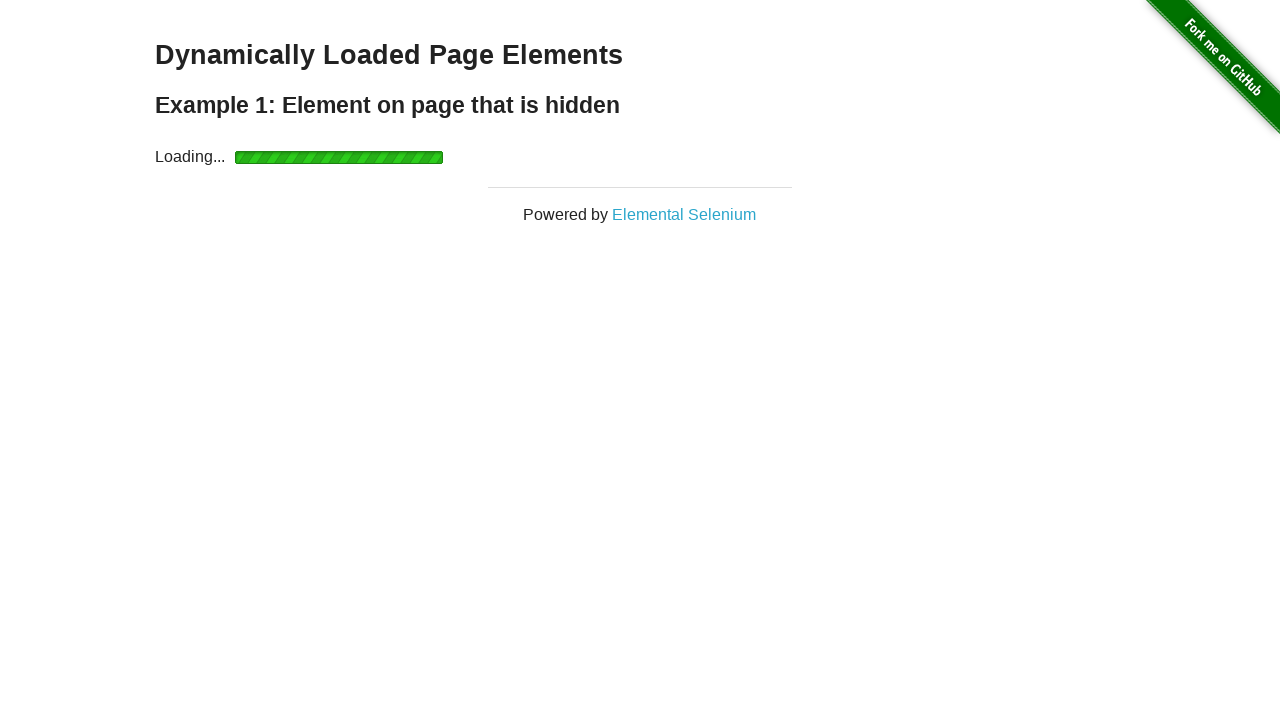

Waited for hidden element to become visible
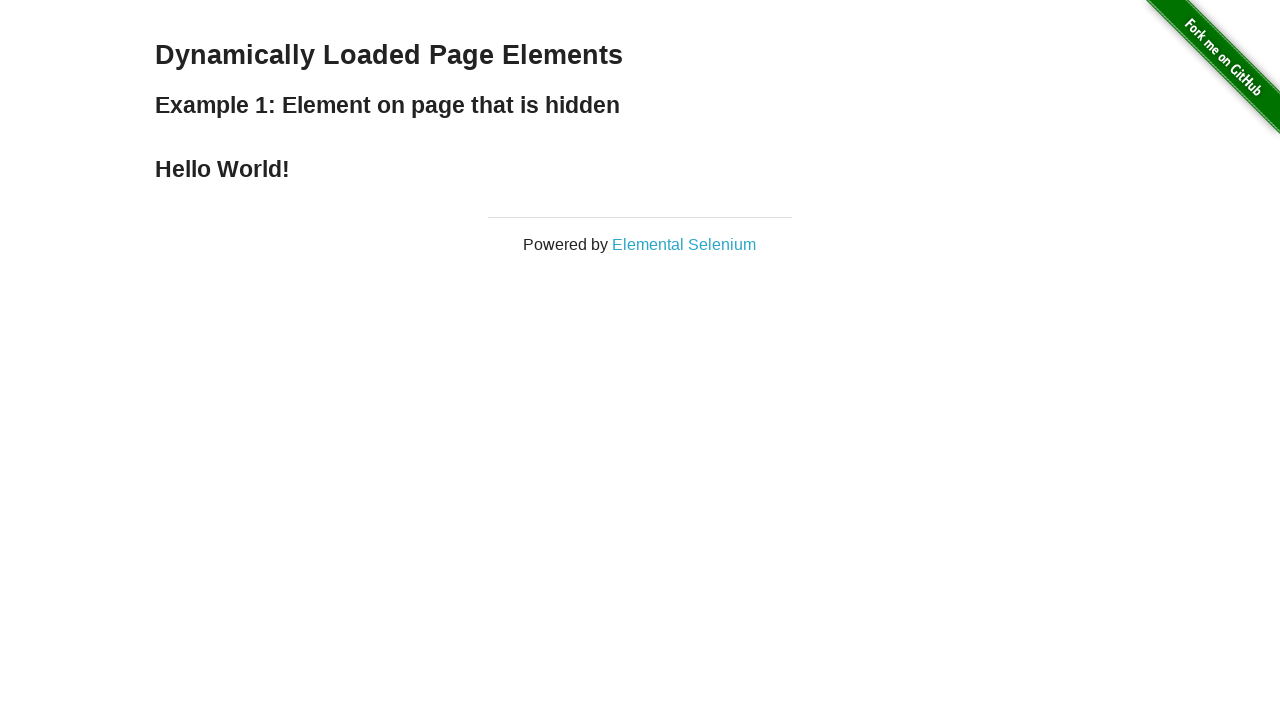

Verified that the finish element is displayed
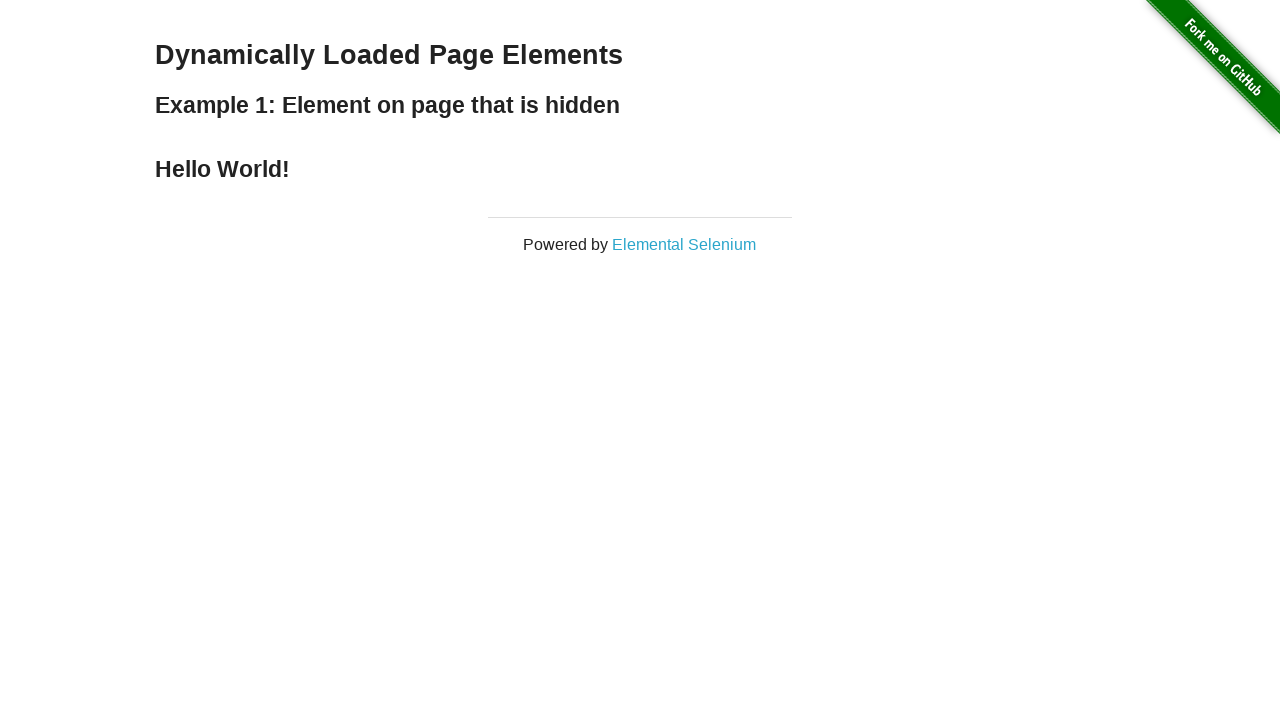

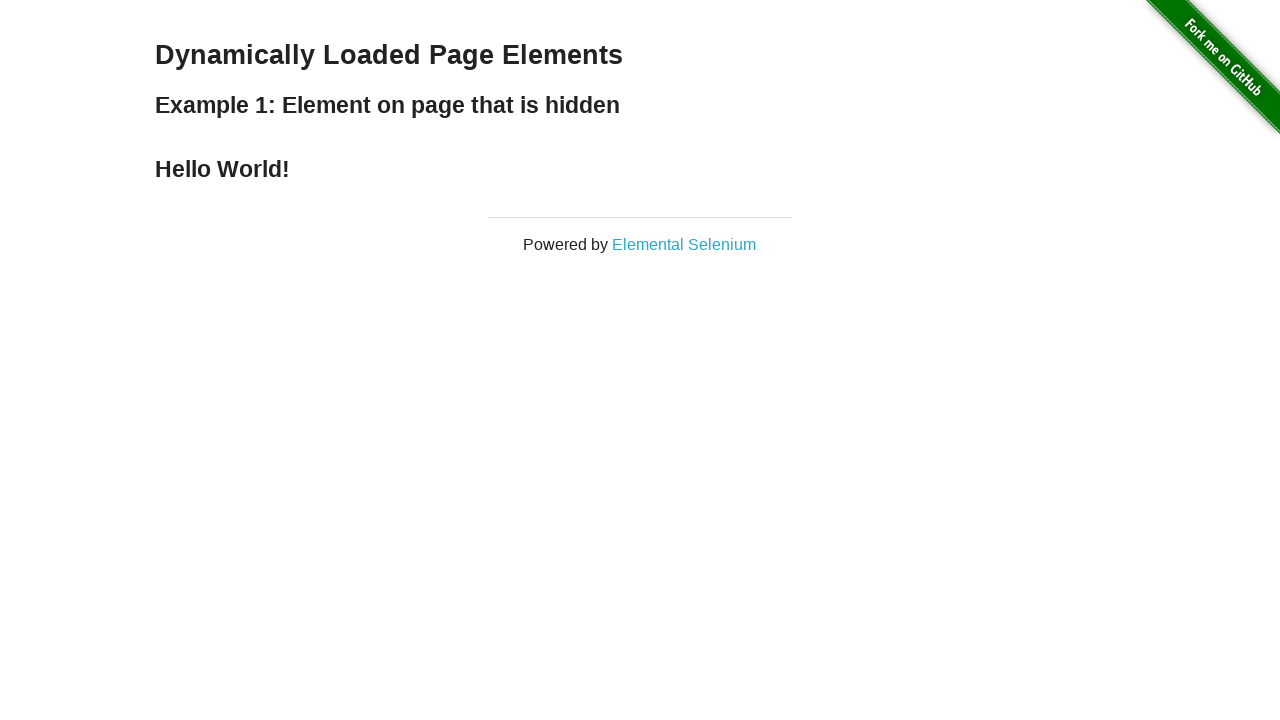